Tests opening a new browser window using Selenium 4's newWindow command, navigates to a second URL in the new window, and verifies that two windows are open.

Starting URL: http://the-internet.herokuapp.com/windows

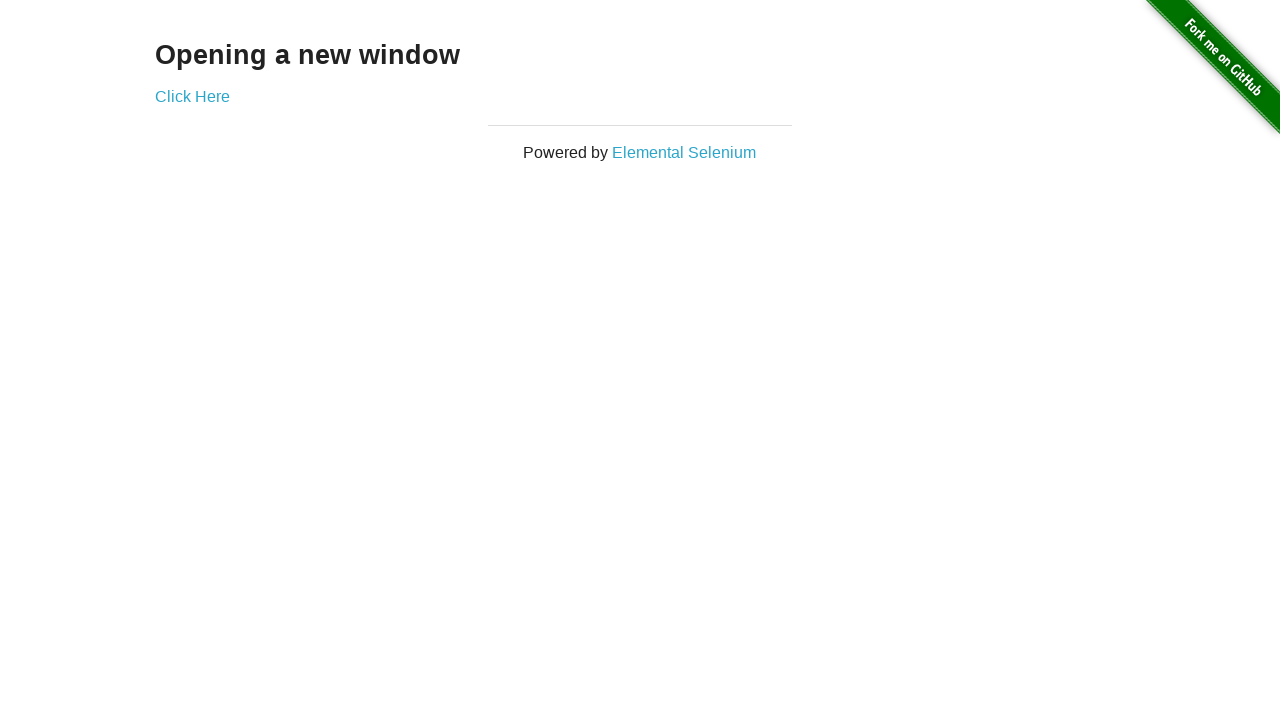

Opened a new browser window
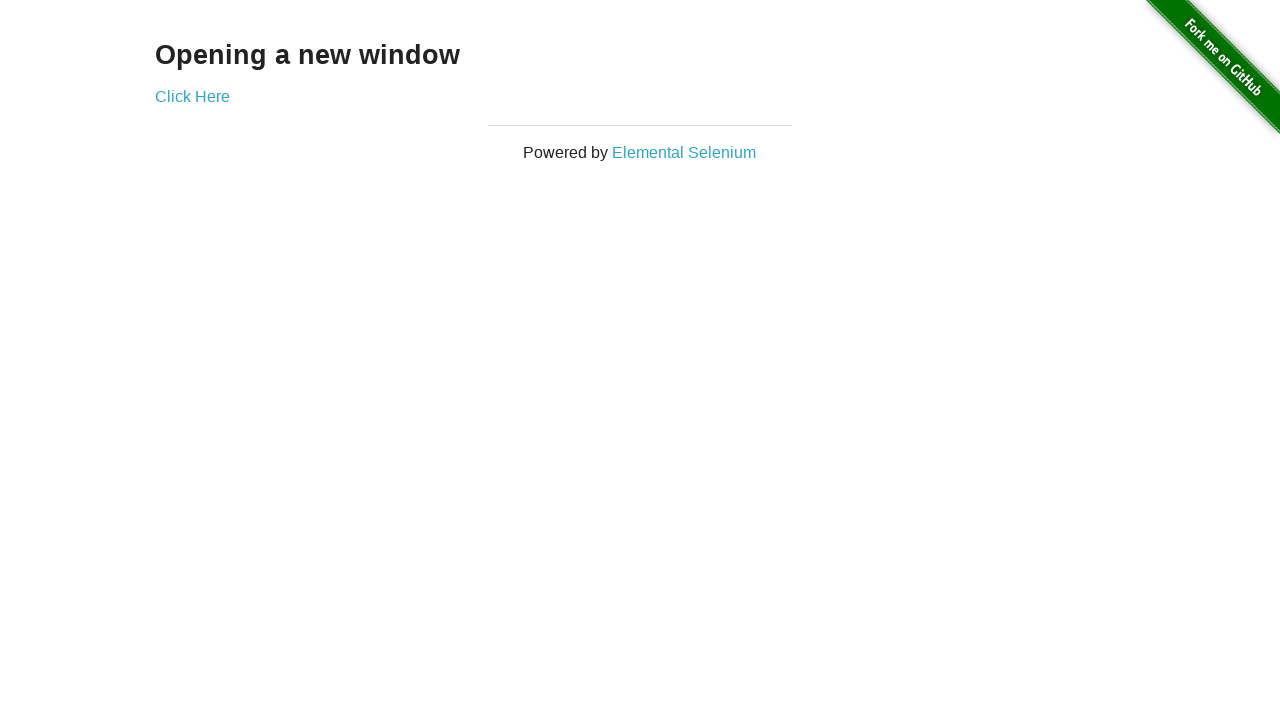

Navigated to typos page in new window
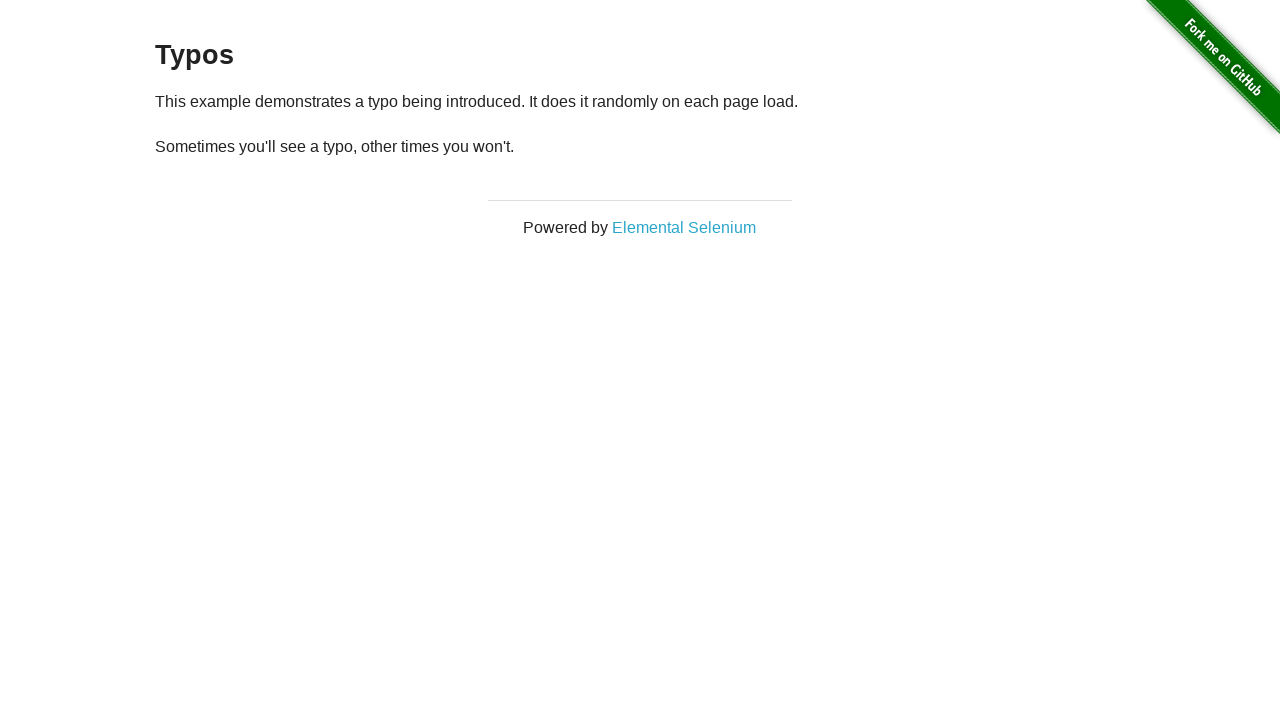

Waited for new window page to load (domcontentloaded)
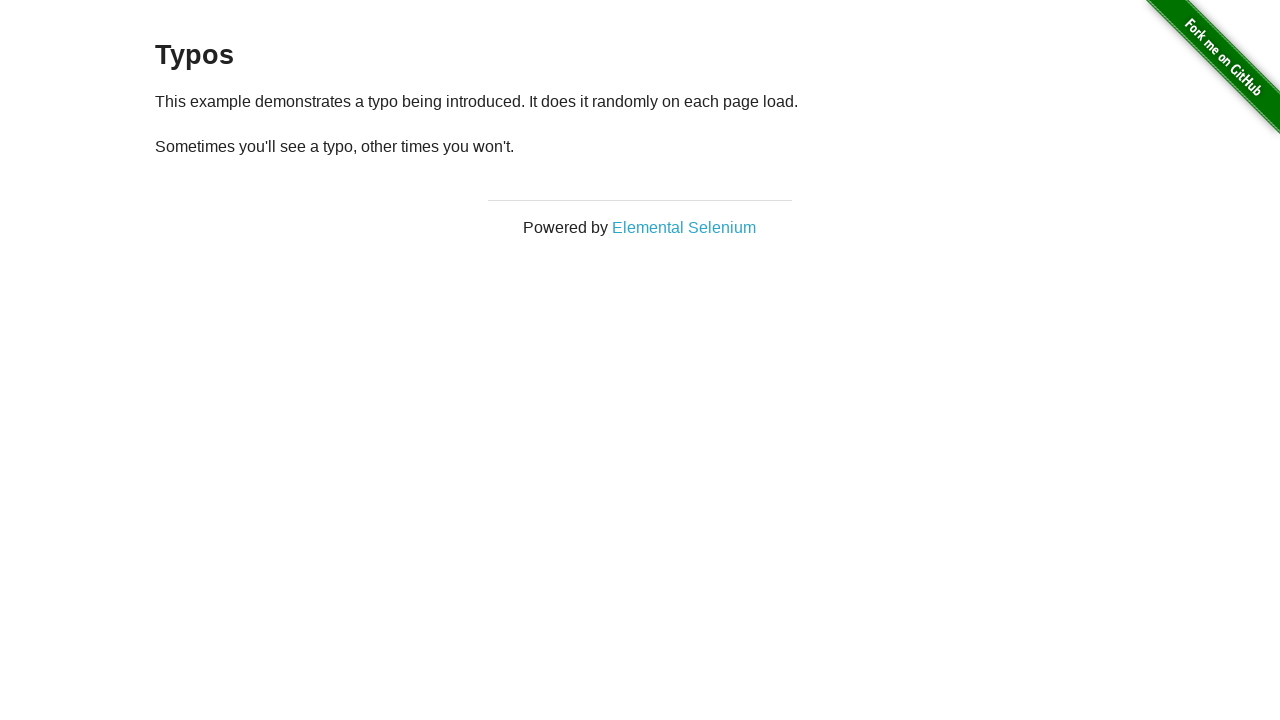

Verified that two windows are open
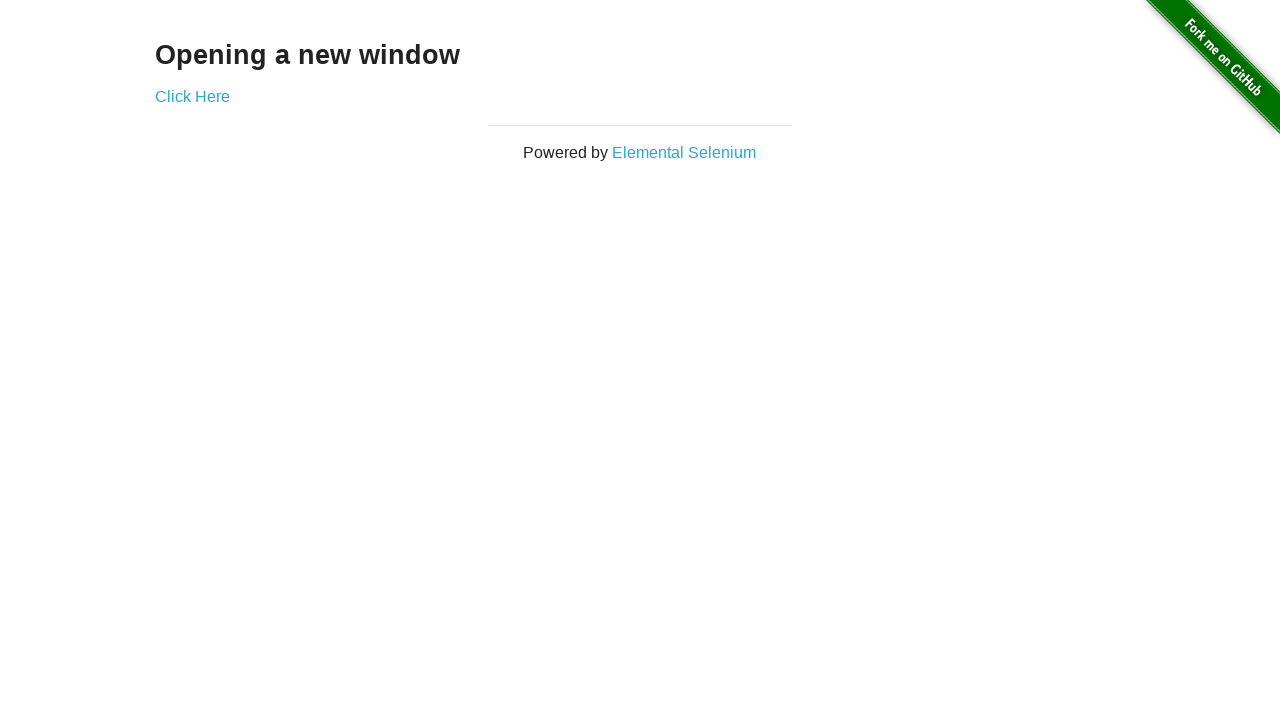

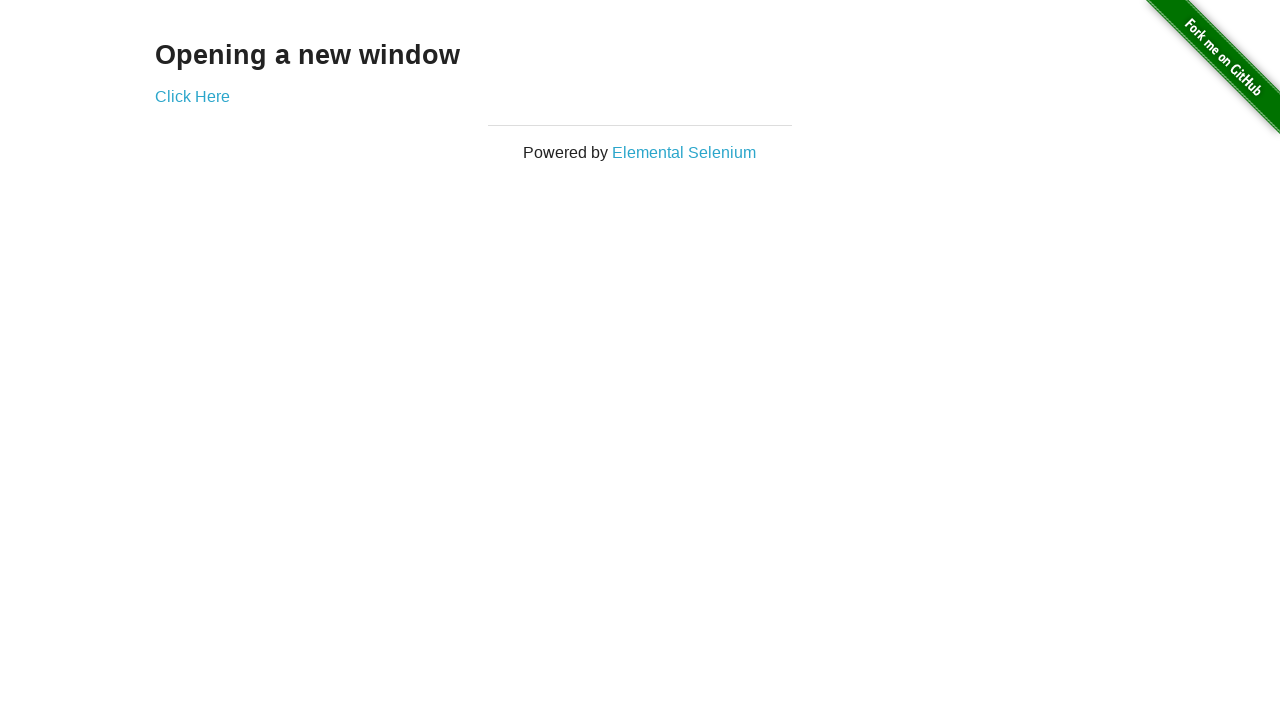